Navigates to Gmail homepage and verifies the page title contains "Gmail"

Starting URL: https://www.gmail.com/

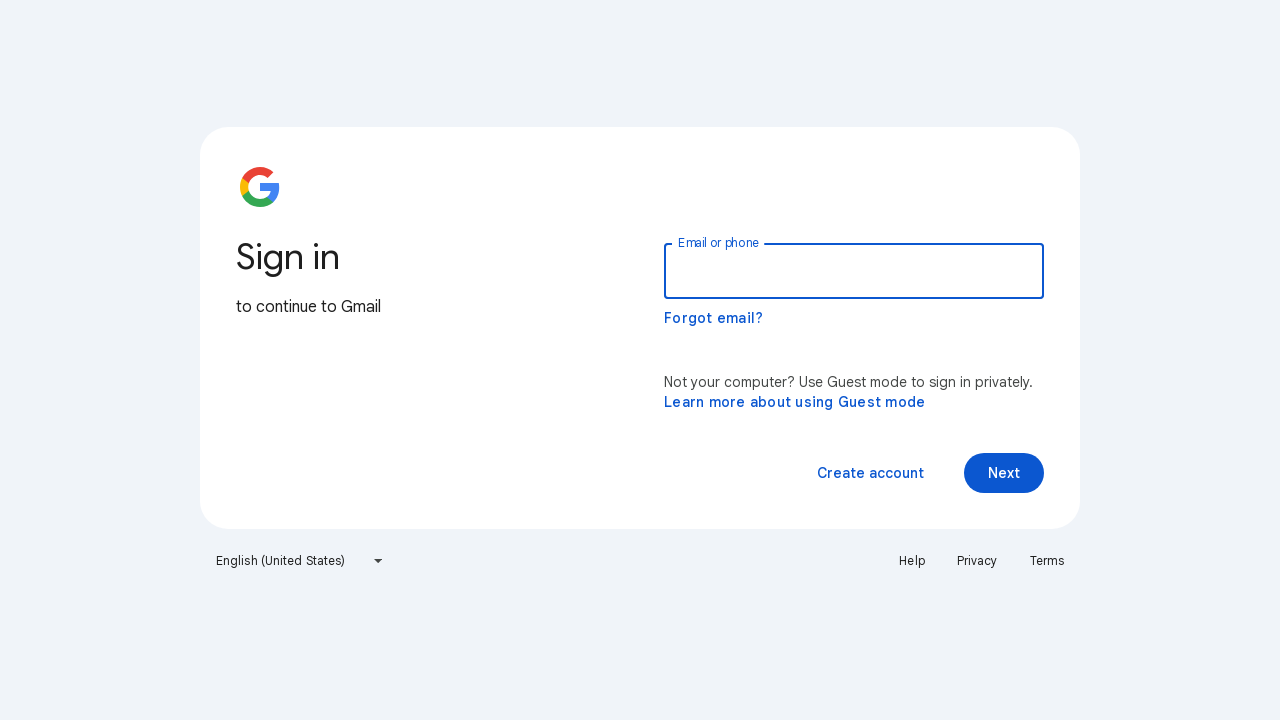

Navigated to Gmail homepage
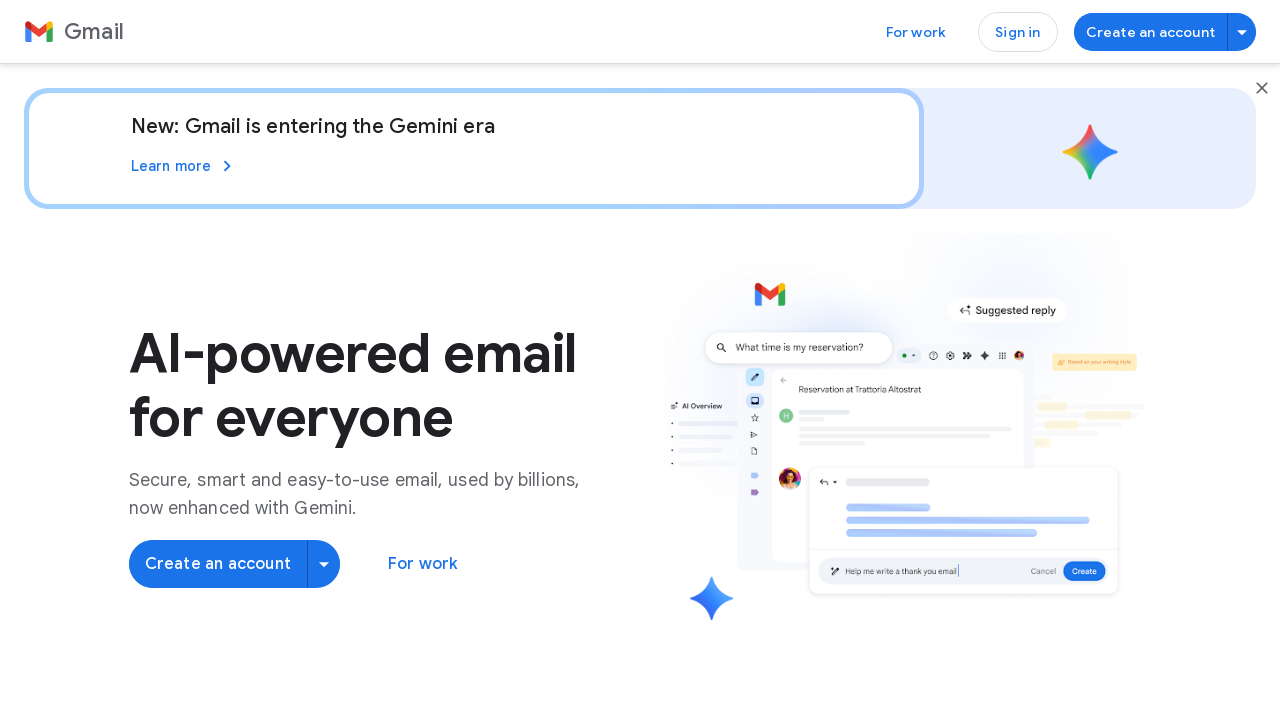

Verified page title contains 'Gmail'
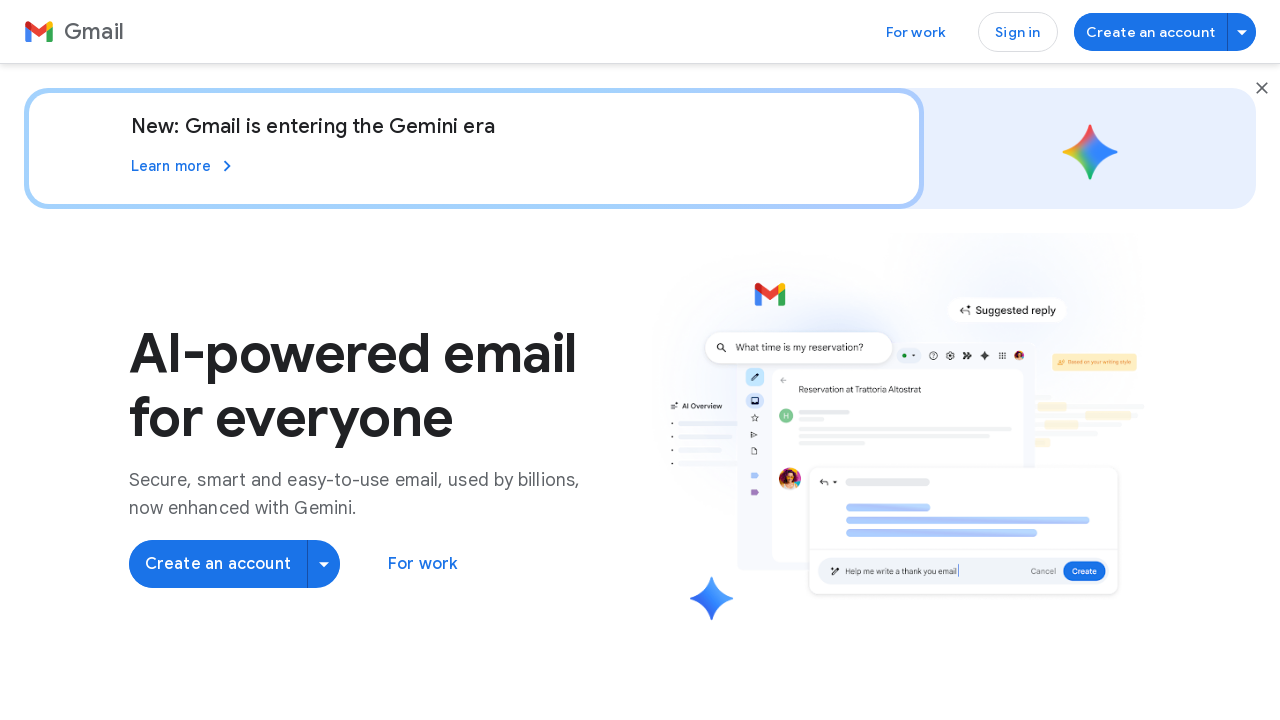

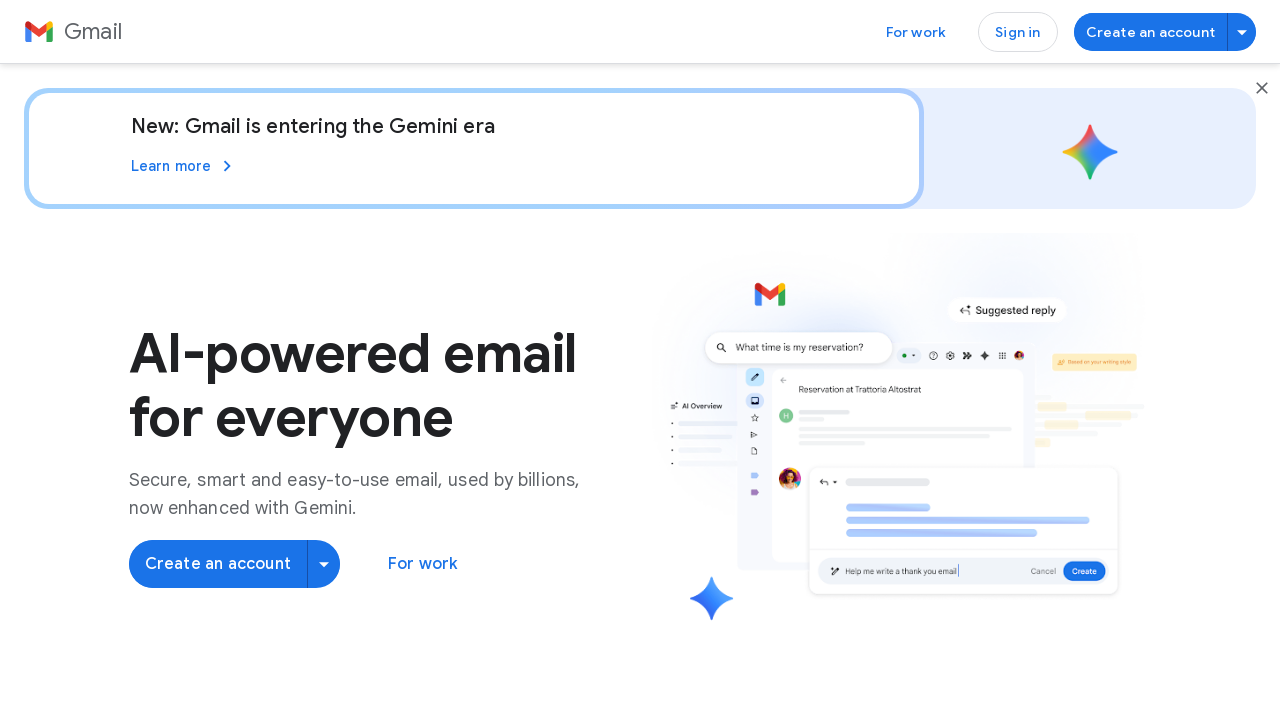